Tests the add/remove elements functionality by clicking "Add Element" button, verifying a "Delete" button appears, clicking delete, and verifying the element is removed from the DOM.

Starting URL: https://practice.cydeo.com/add_remove_elements/

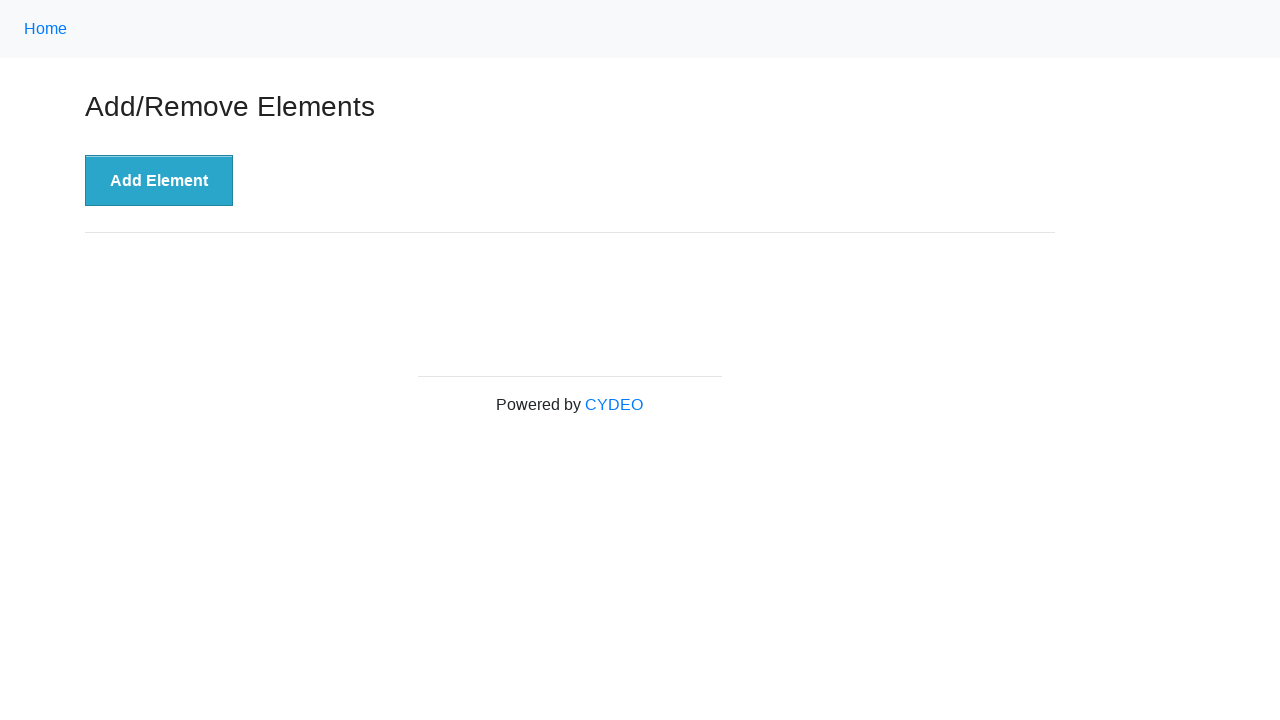

Clicked 'Add Element' button at (159, 181) on xpath=//button[.='Add Element']
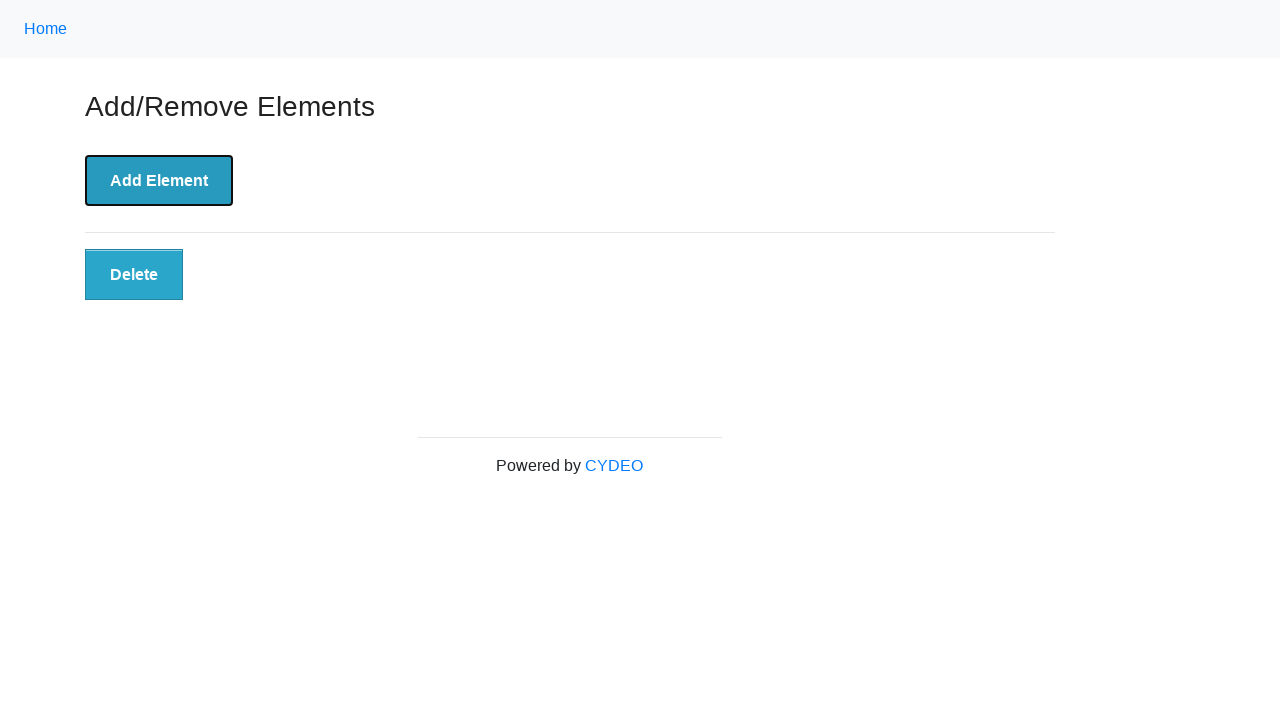

Delete button became visible
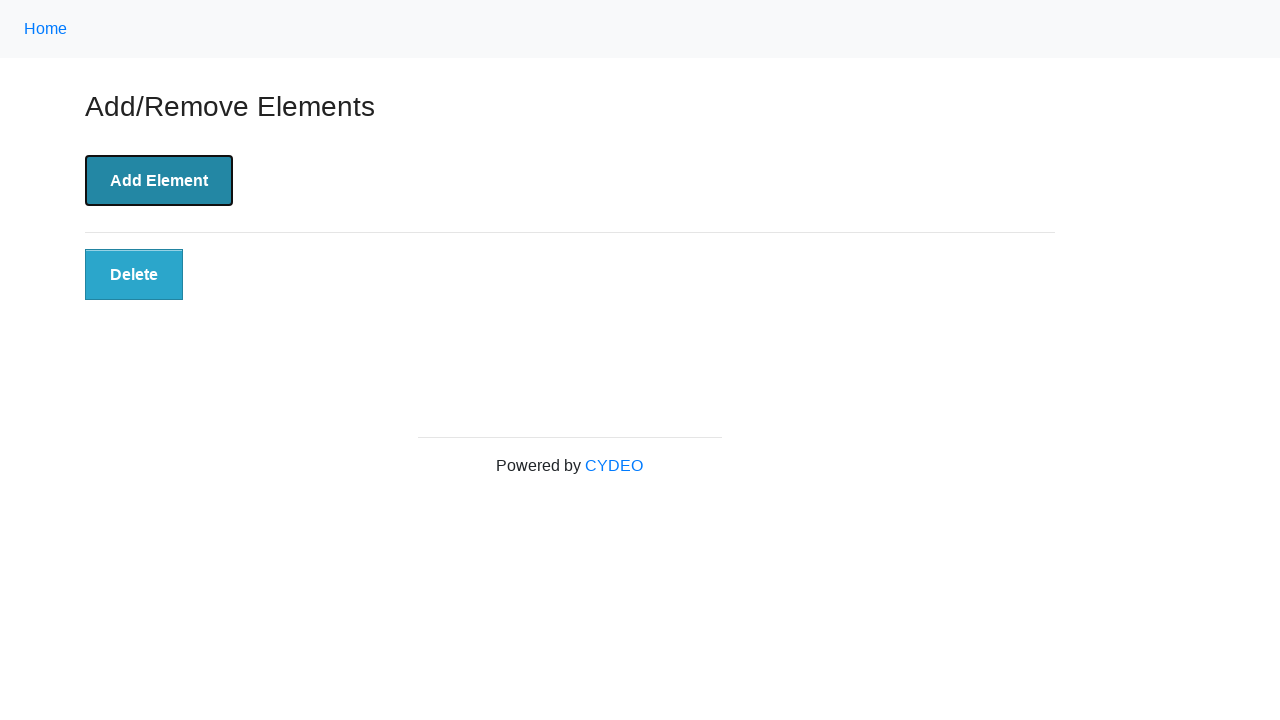

Verified Delete button is visible
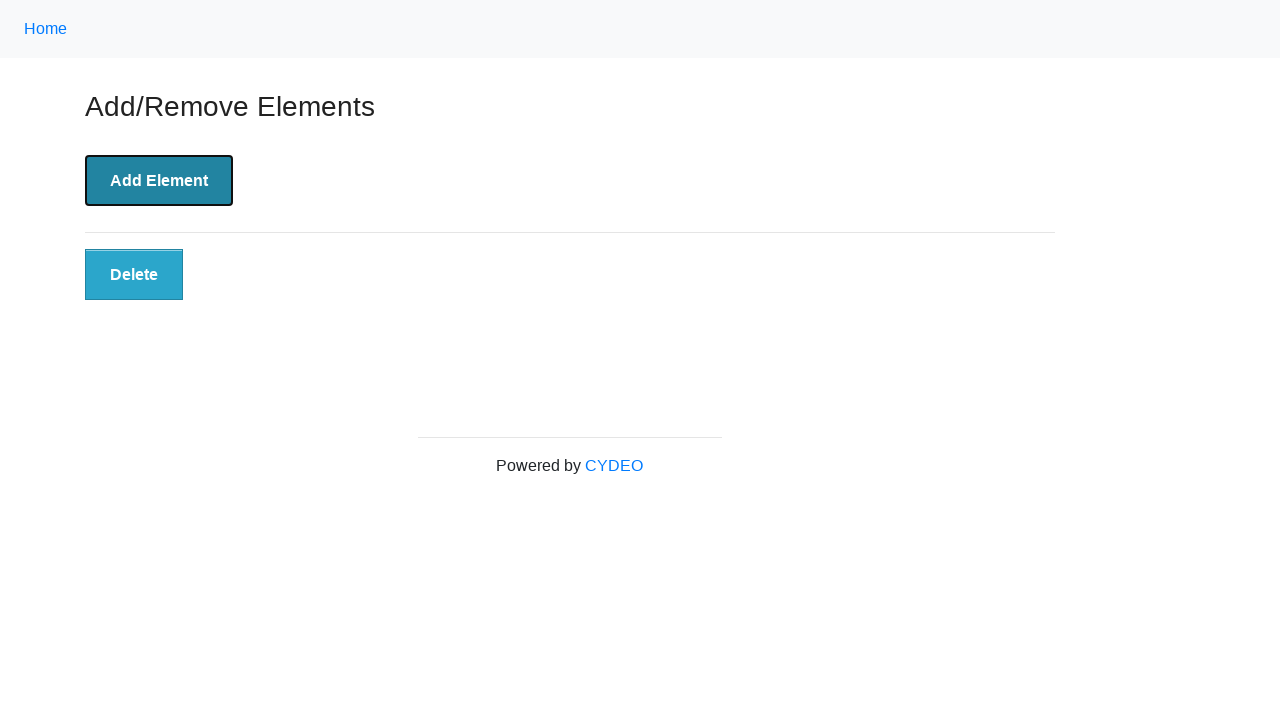

Clicked Delete button at (134, 275) on xpath=//button[@class='added-manually']
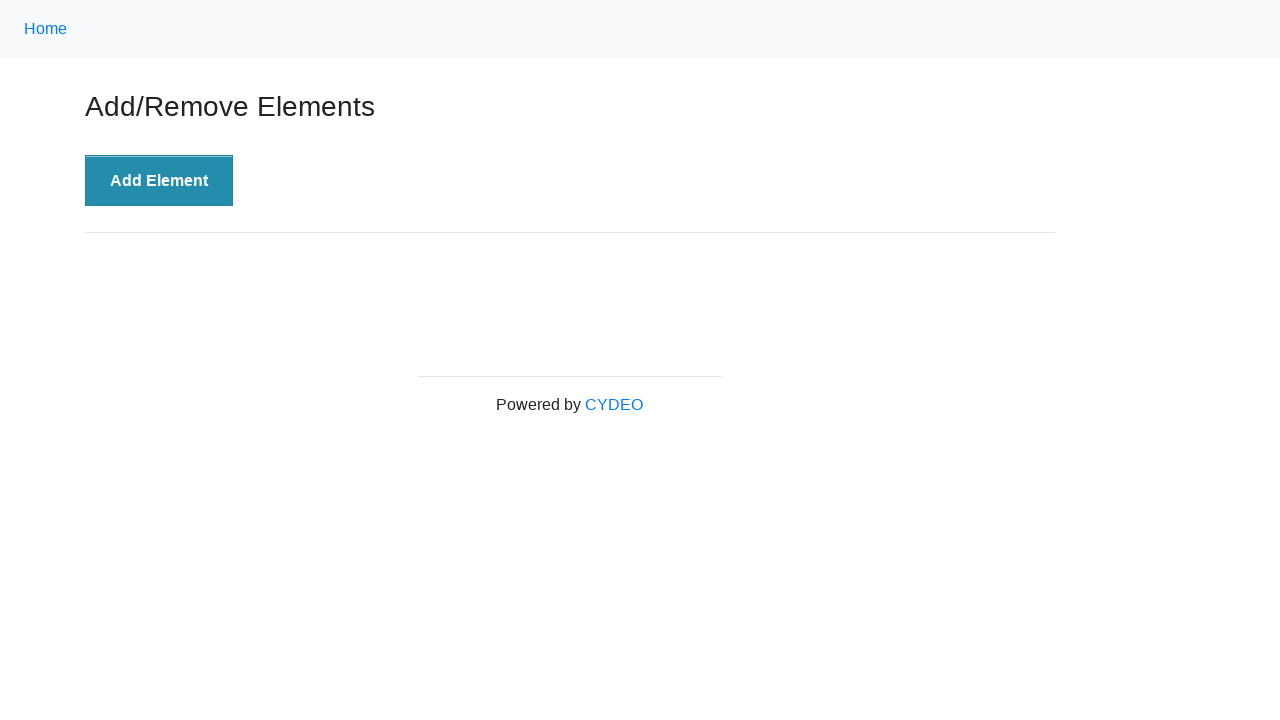

Delete button was removed from the DOM
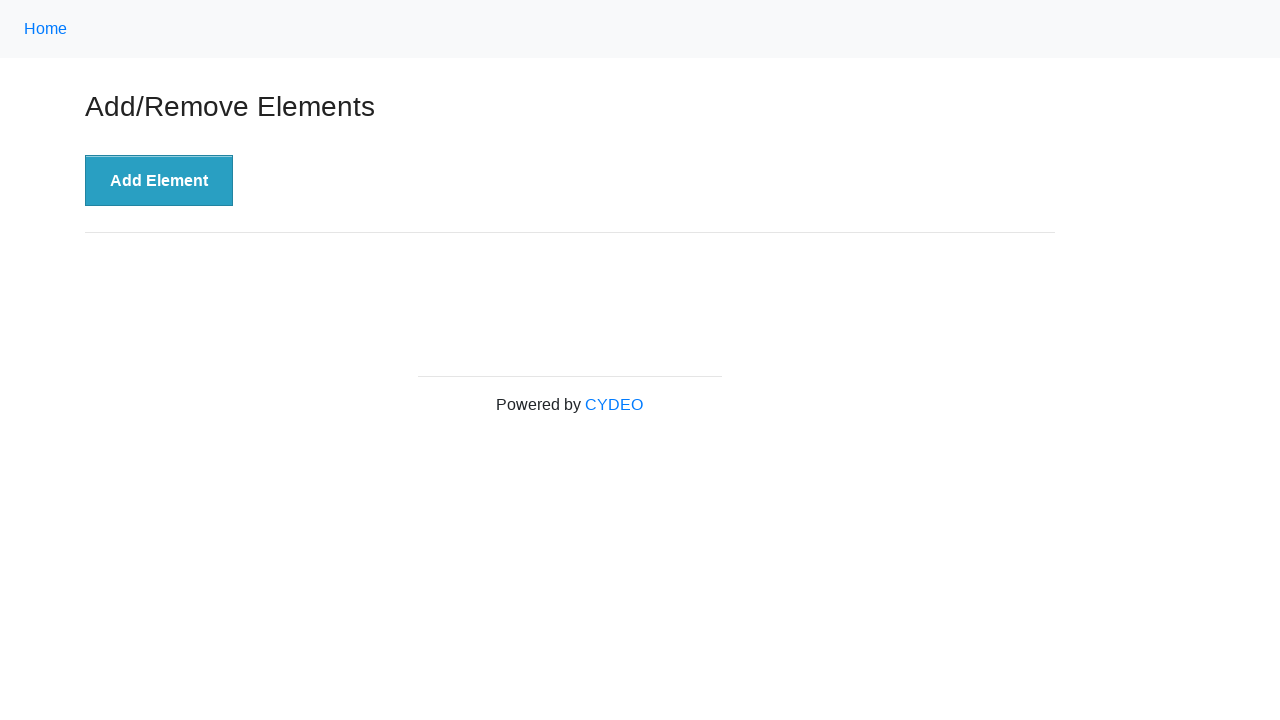

Confirmed element removal from DOM
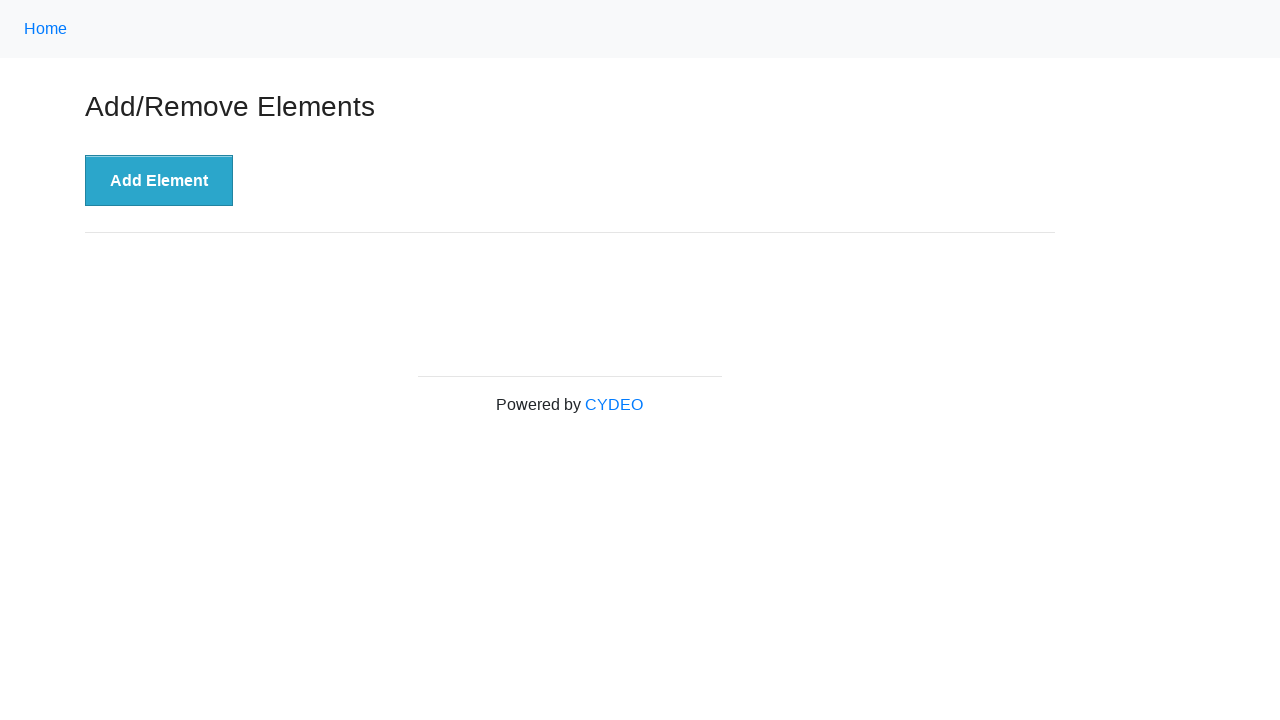

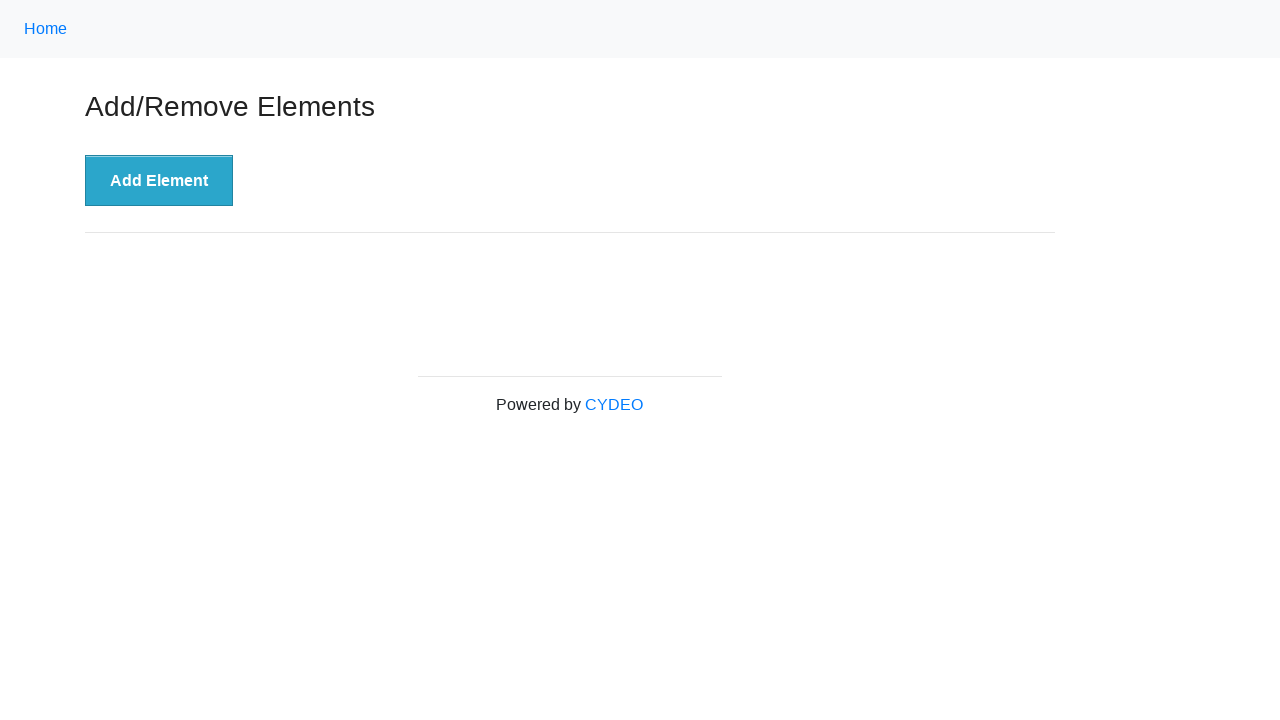